Opens multiple tabs with different Ukrainian websites and switches between them, focusing on the Monobank tab

Starting URL: https://privatbank.ua/

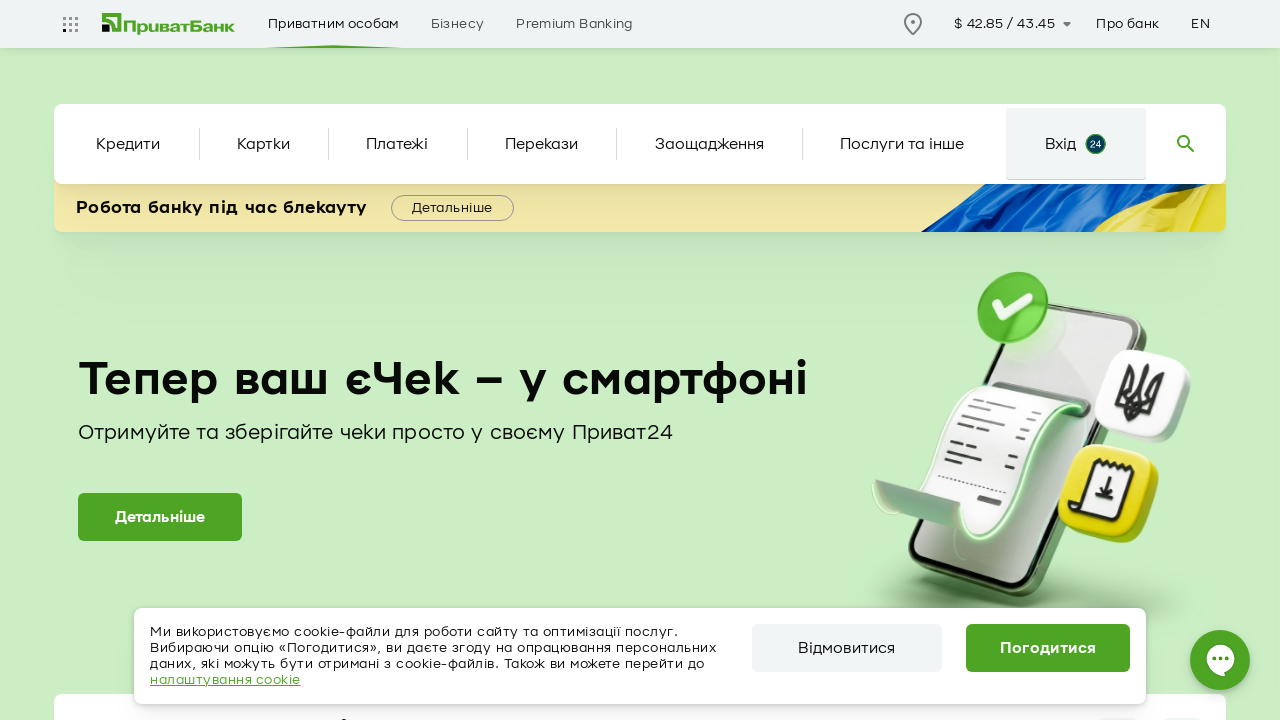

Created new tab for Nova Poshta
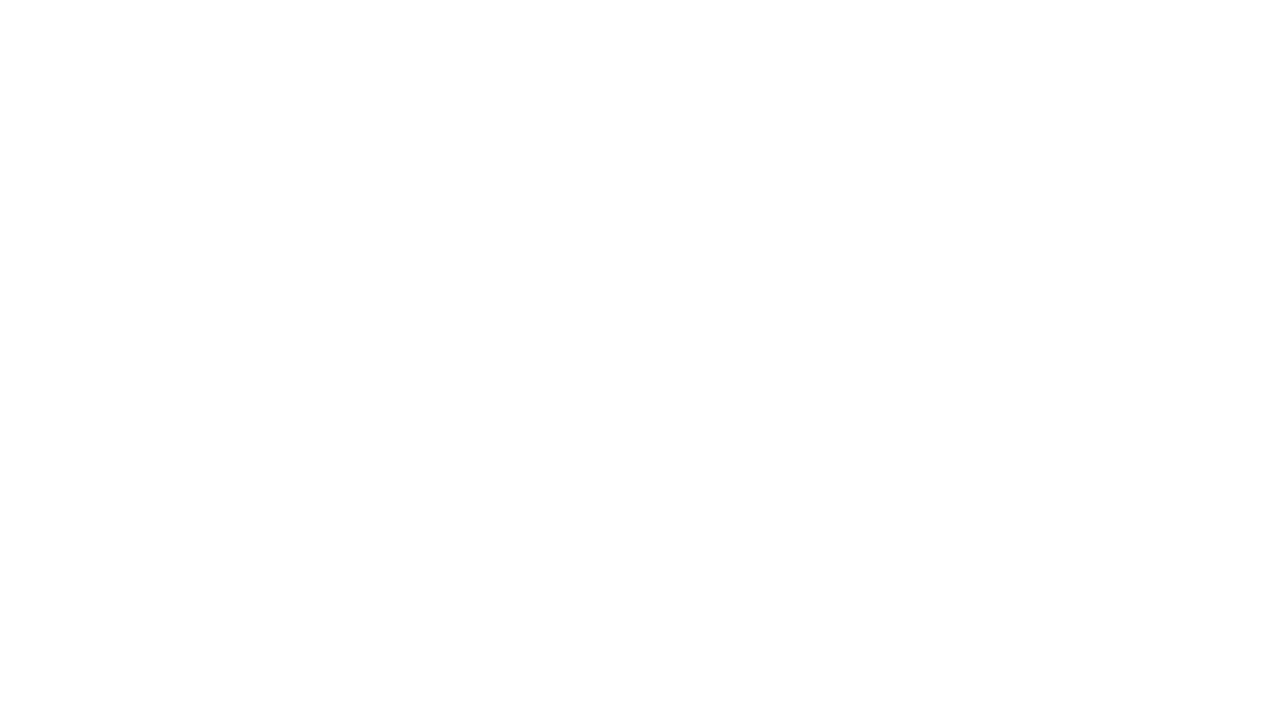

Navigated to Nova Poshta website (https://novaposhta.ua/)
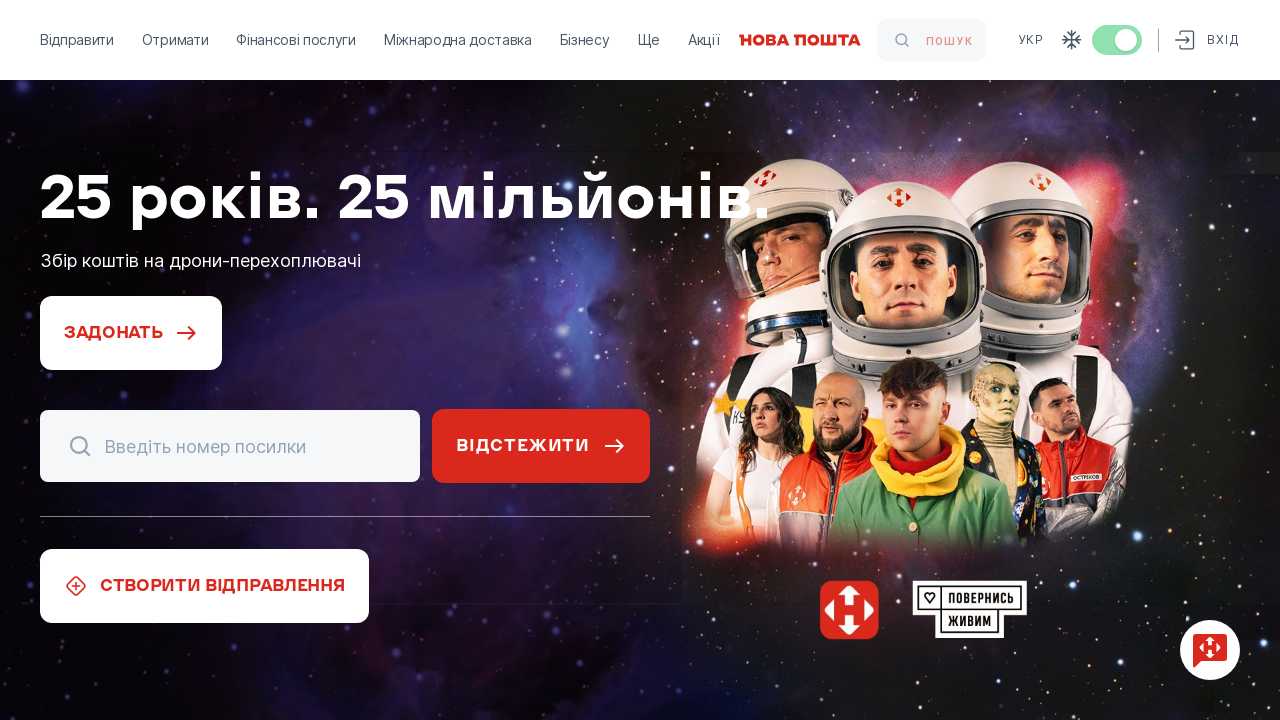

Created new tab for Monobank
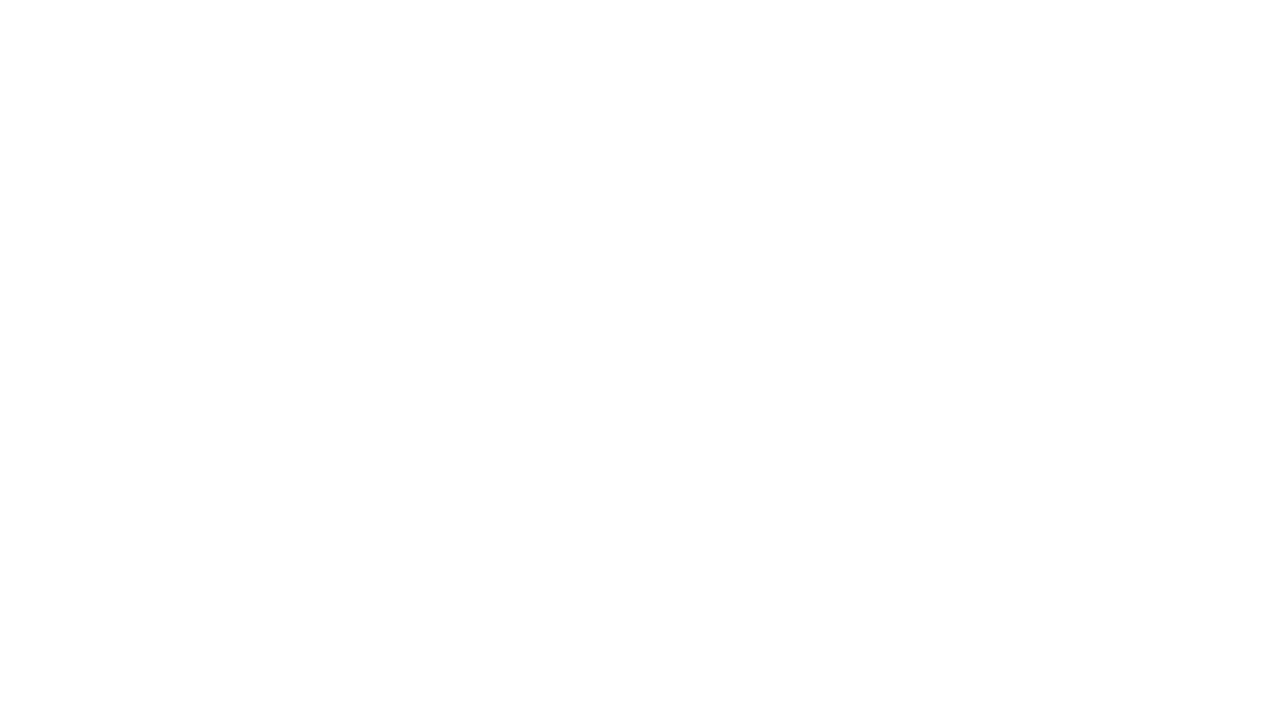

Navigated to Monobank website (https://web.monobank.ua/)
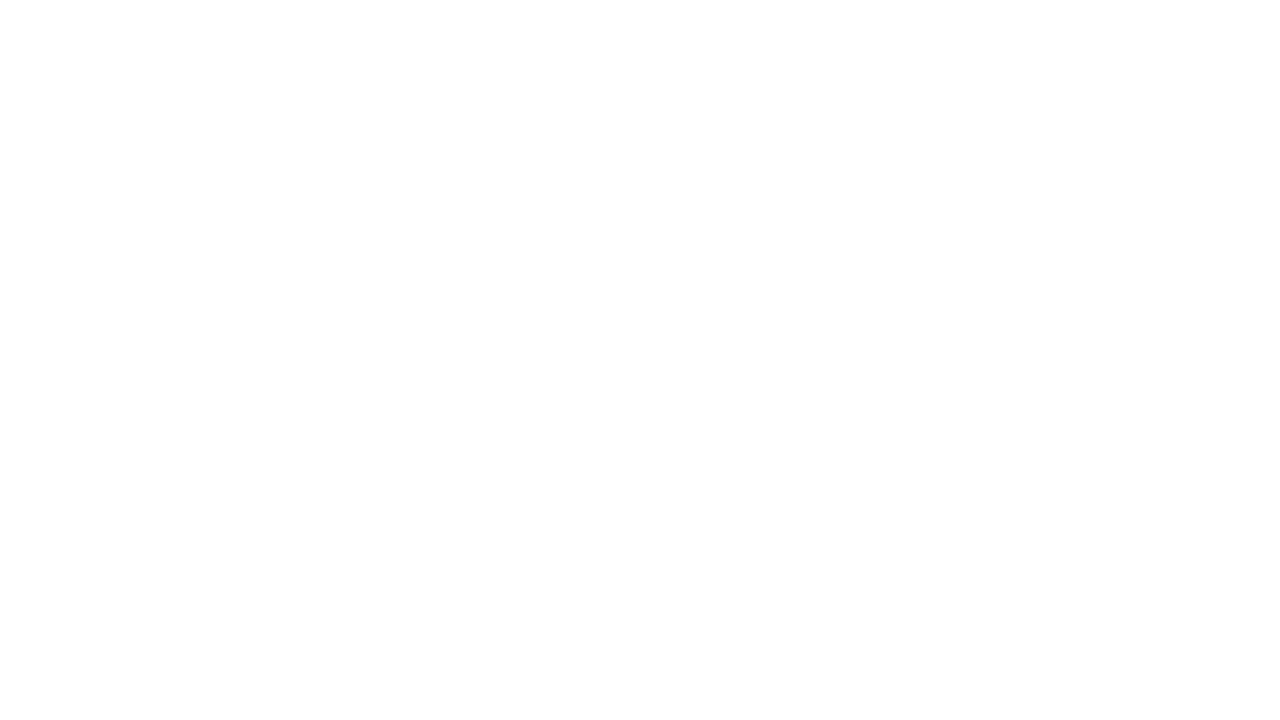

Created new tab for Epicentr
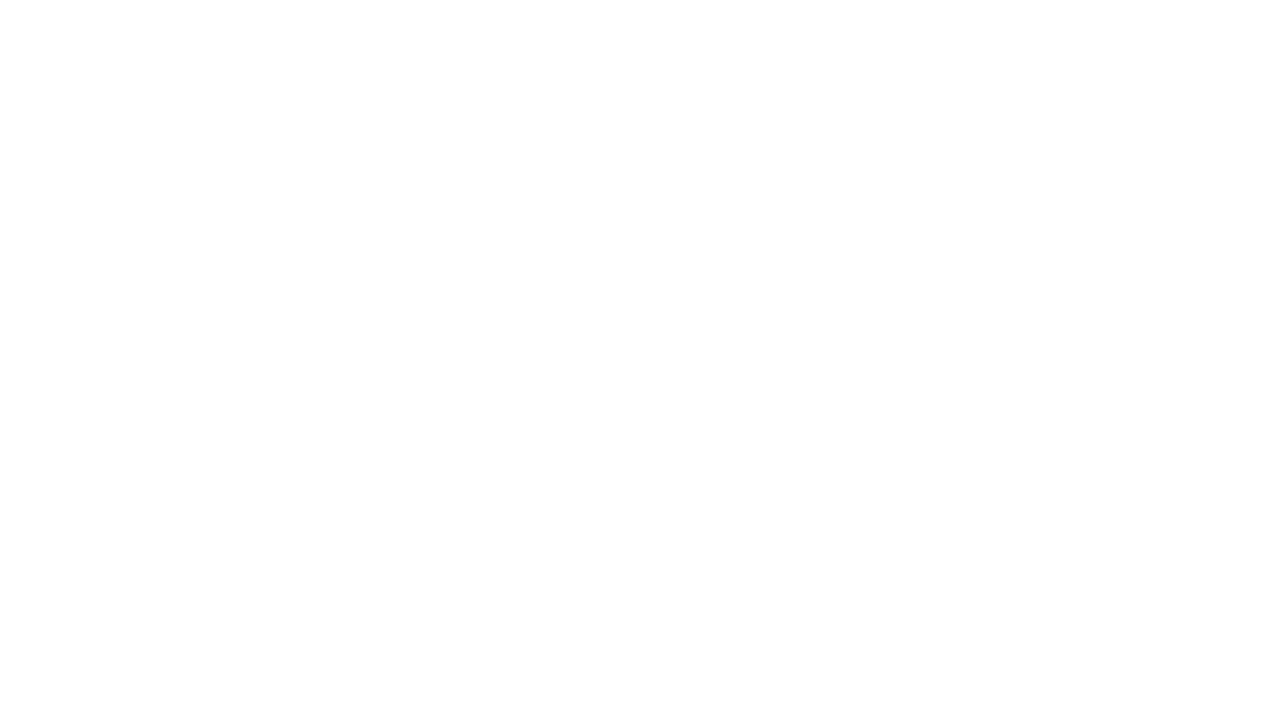

Navigated to Epicentr website (https://epicentrk.ua/)
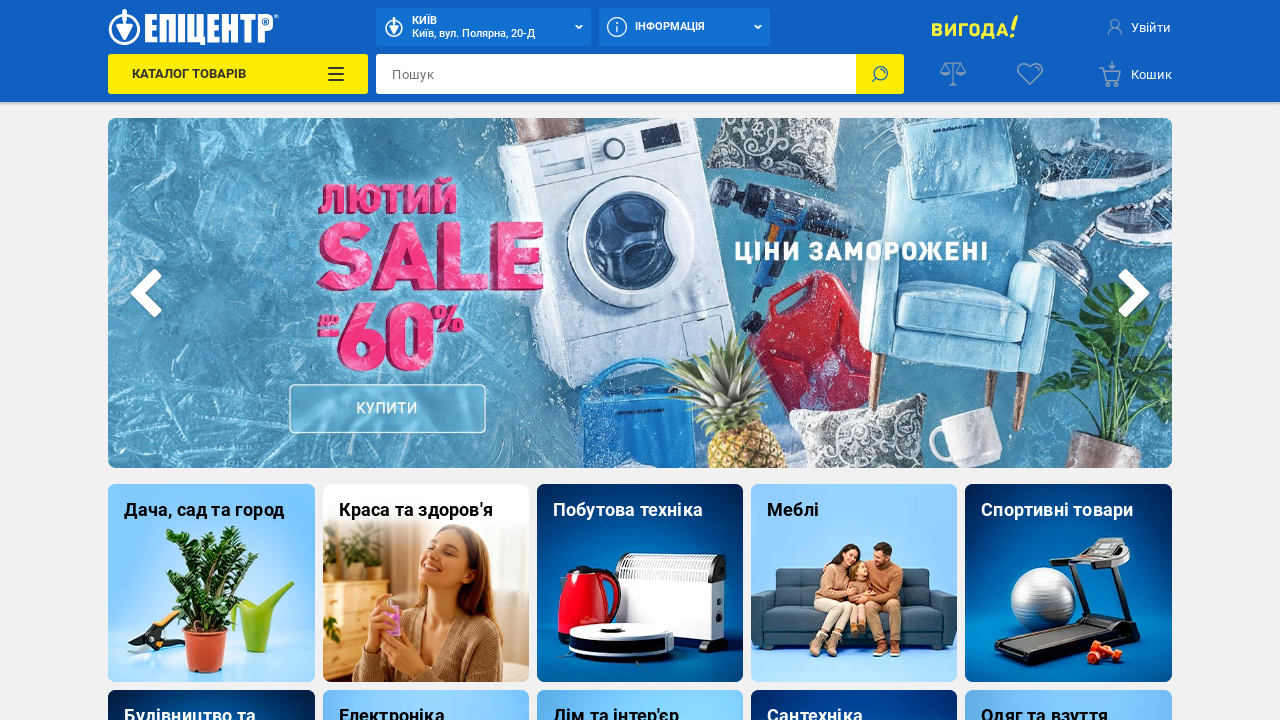

Switched focus to Monobank tab
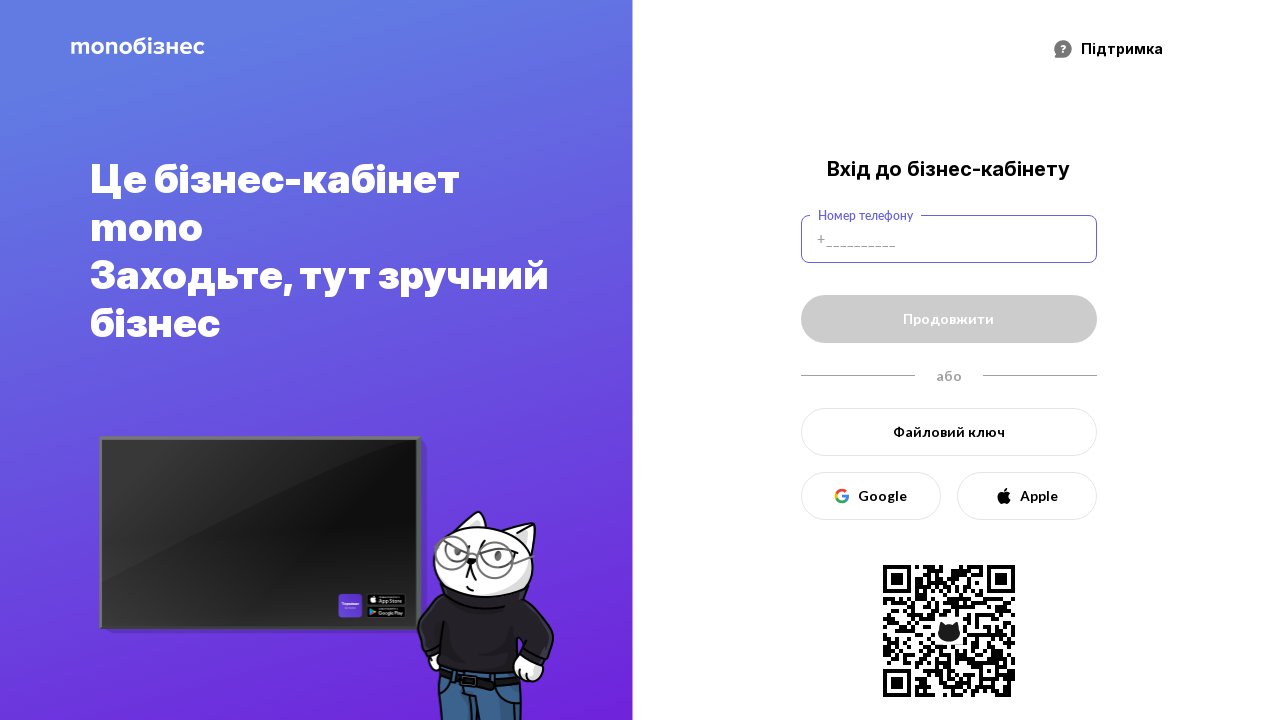

Monobank page fully loaded (networkidle state reached)
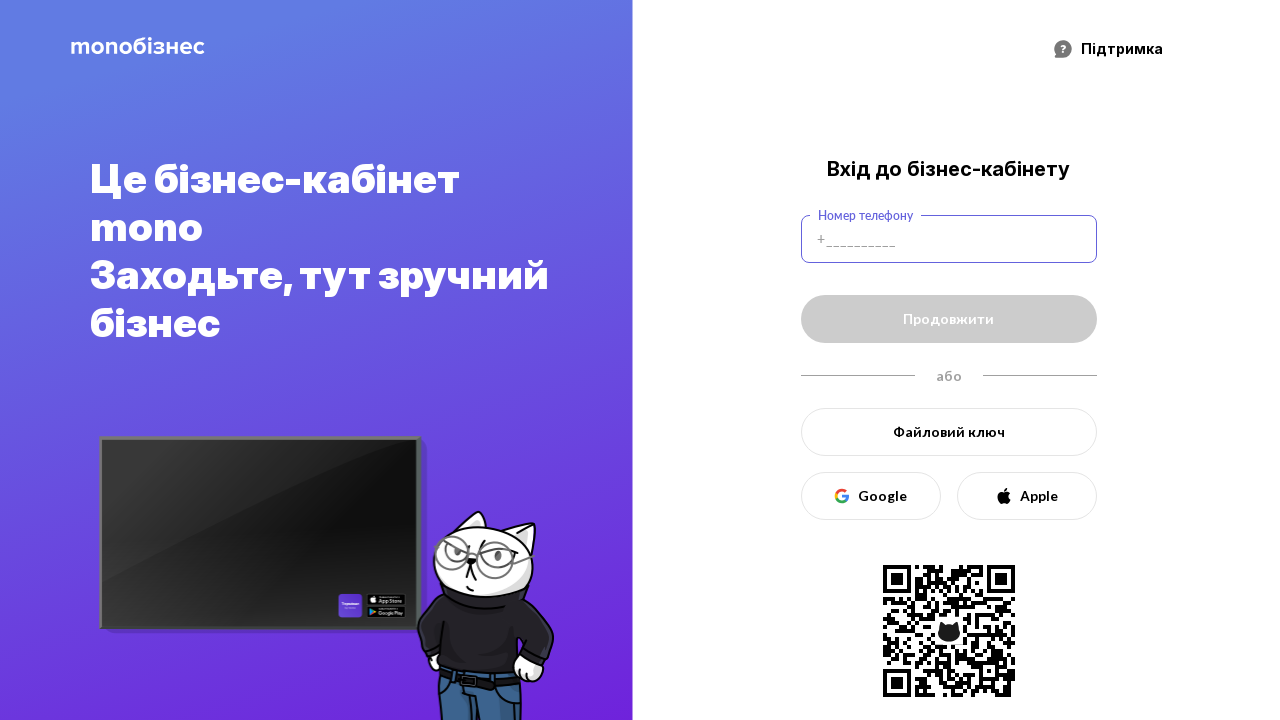

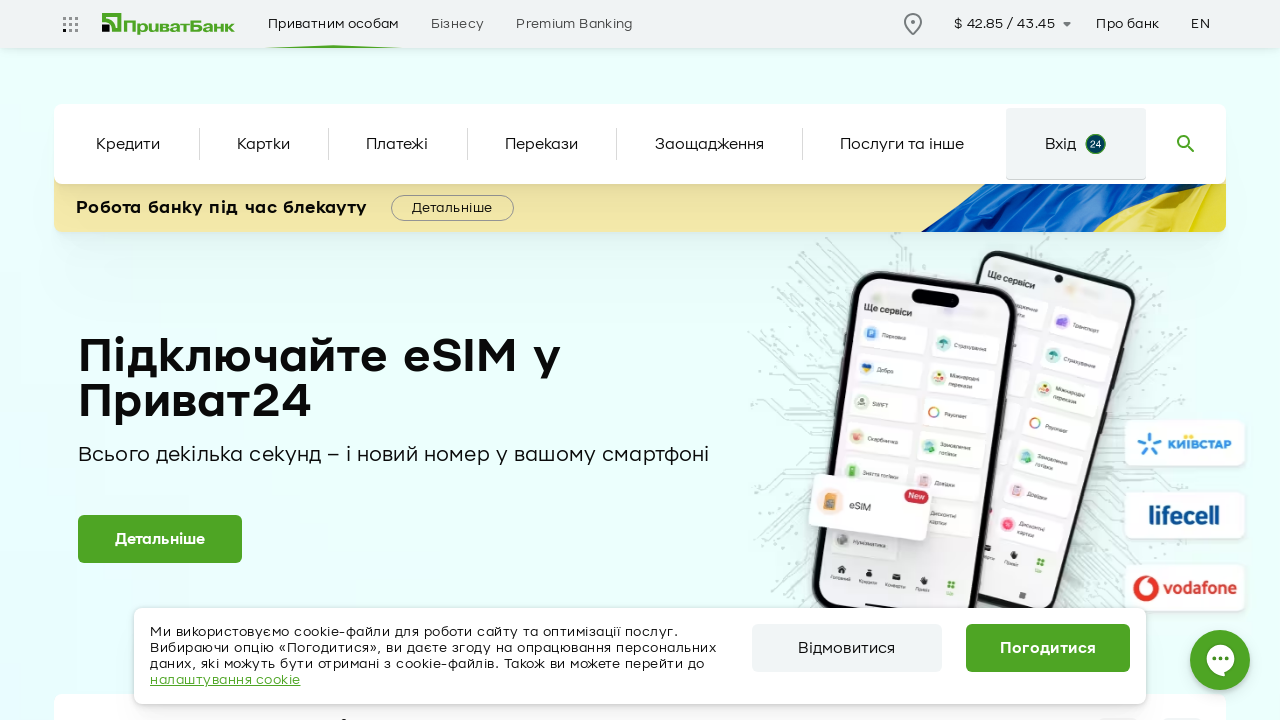